Tests a registration form by filling in first name, last name, and email fields, then submitting and verifying the success message.

Starting URL: http://suninjuly.github.io/registration1.html

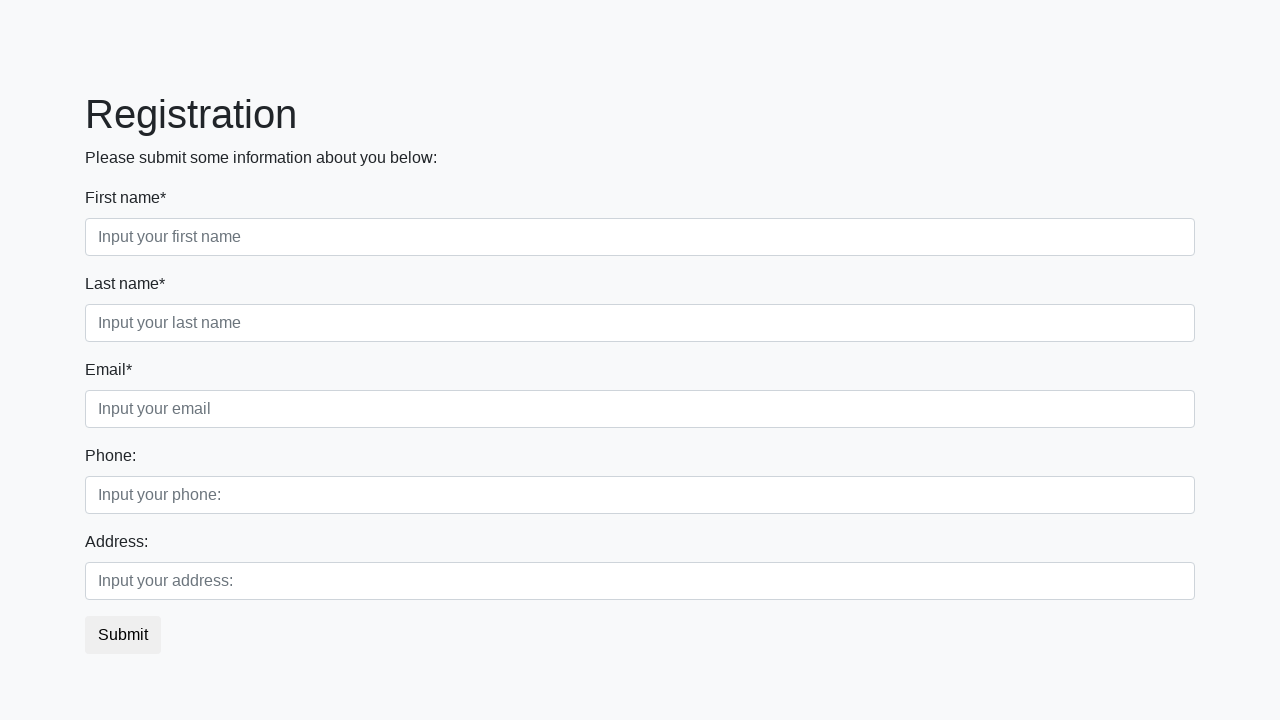

Filled first name field with 'Elena' on input.first:required
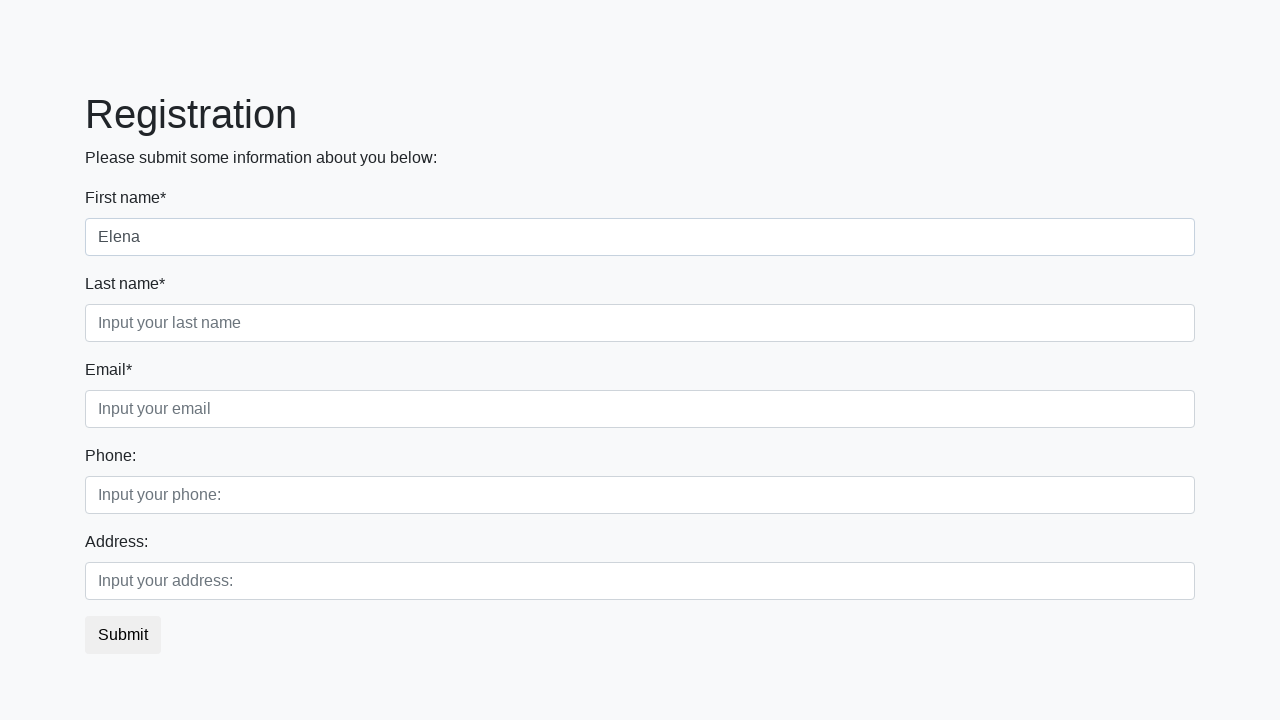

Filled last name field with 'Drigant' on input.second:required
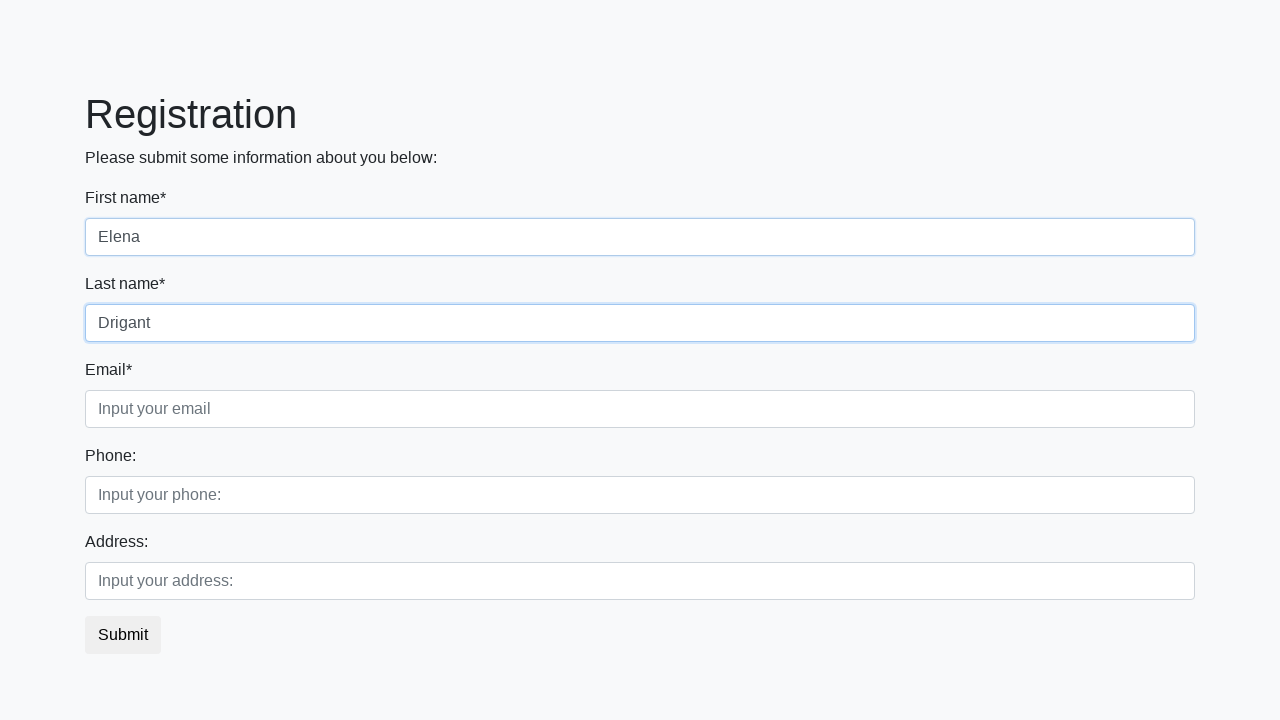

Filled email field with 'testest@gmail.com' on input.third:required
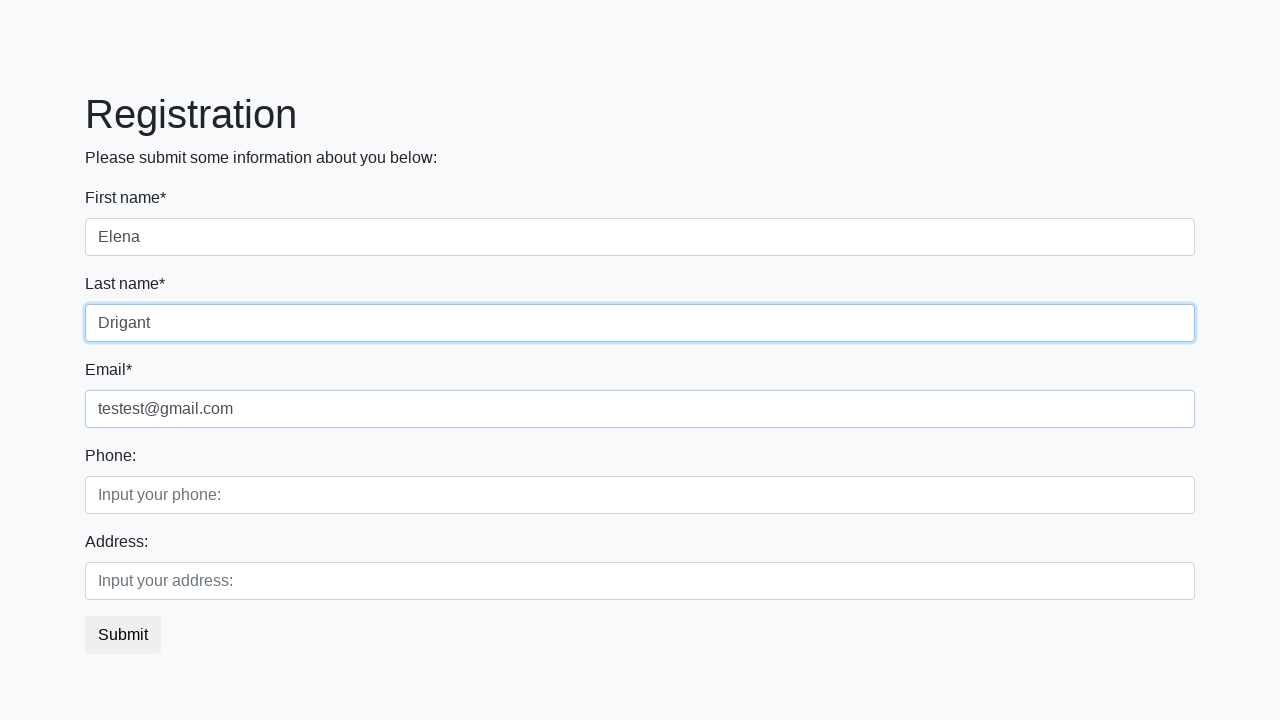

Clicked submit button to register at (123, 635) on button.btn
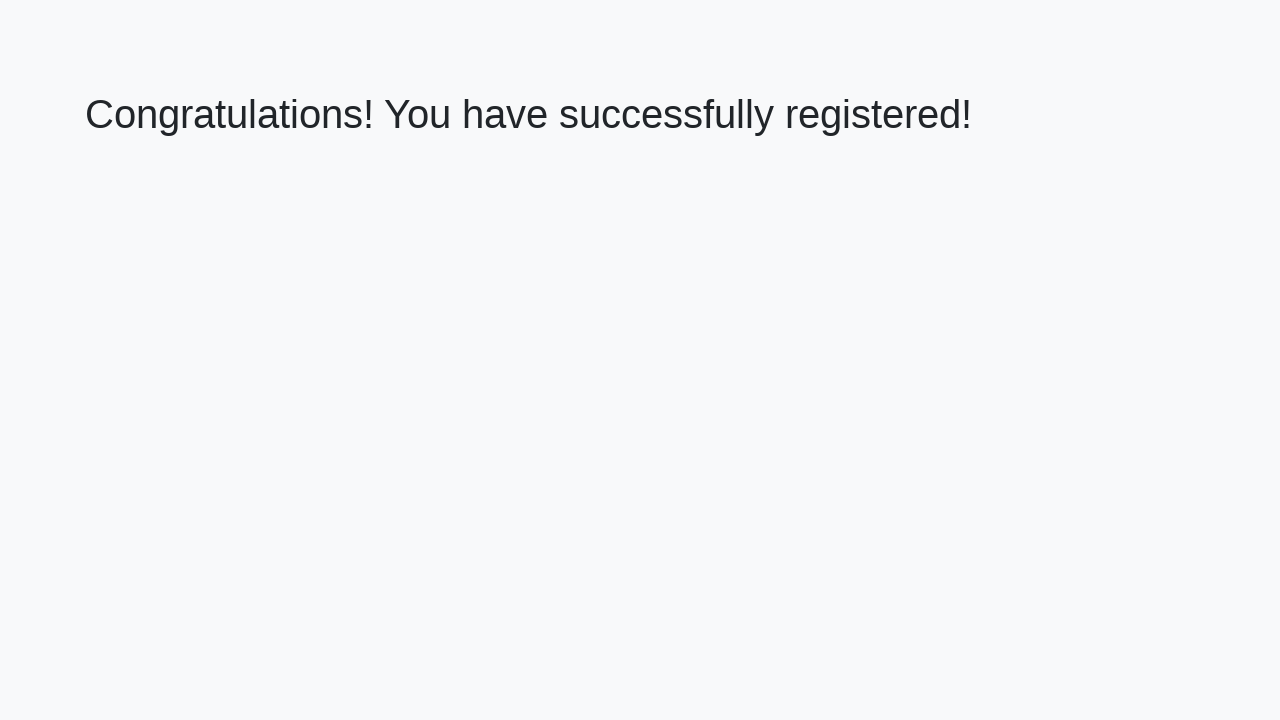

Success message appeared on page
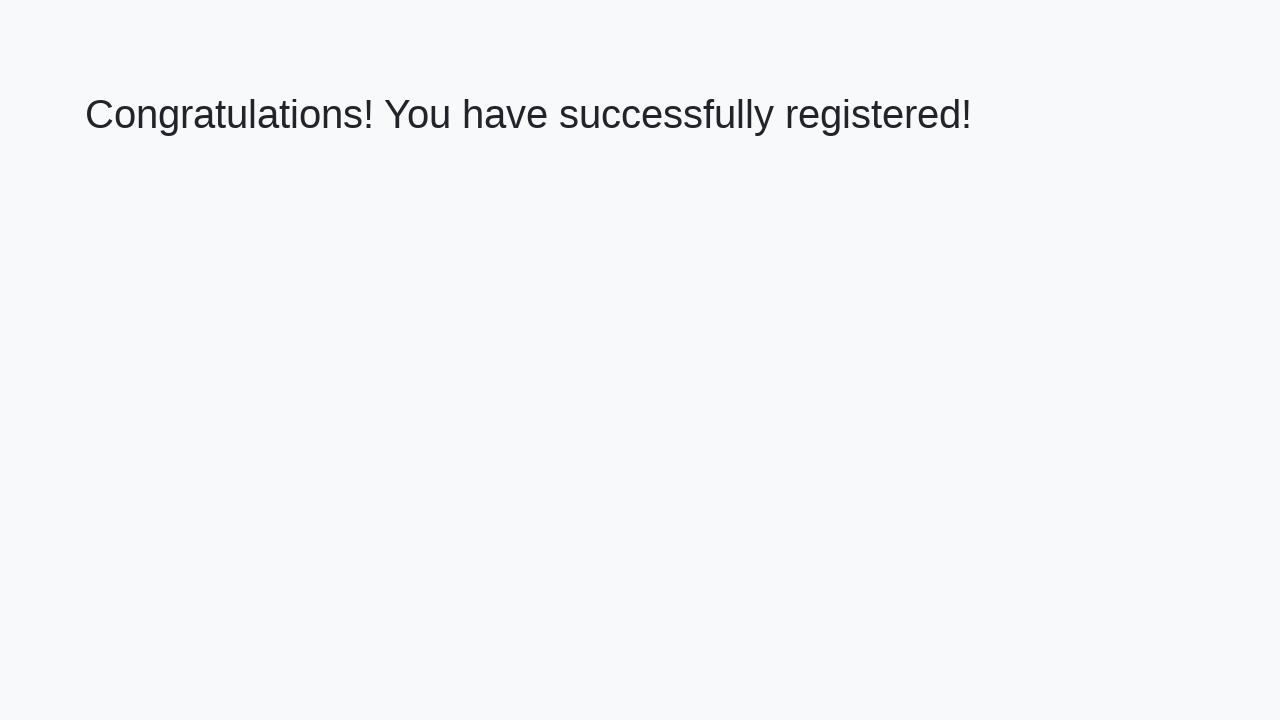

Retrieved success message text: 'Congratulations! You have successfully registered!'
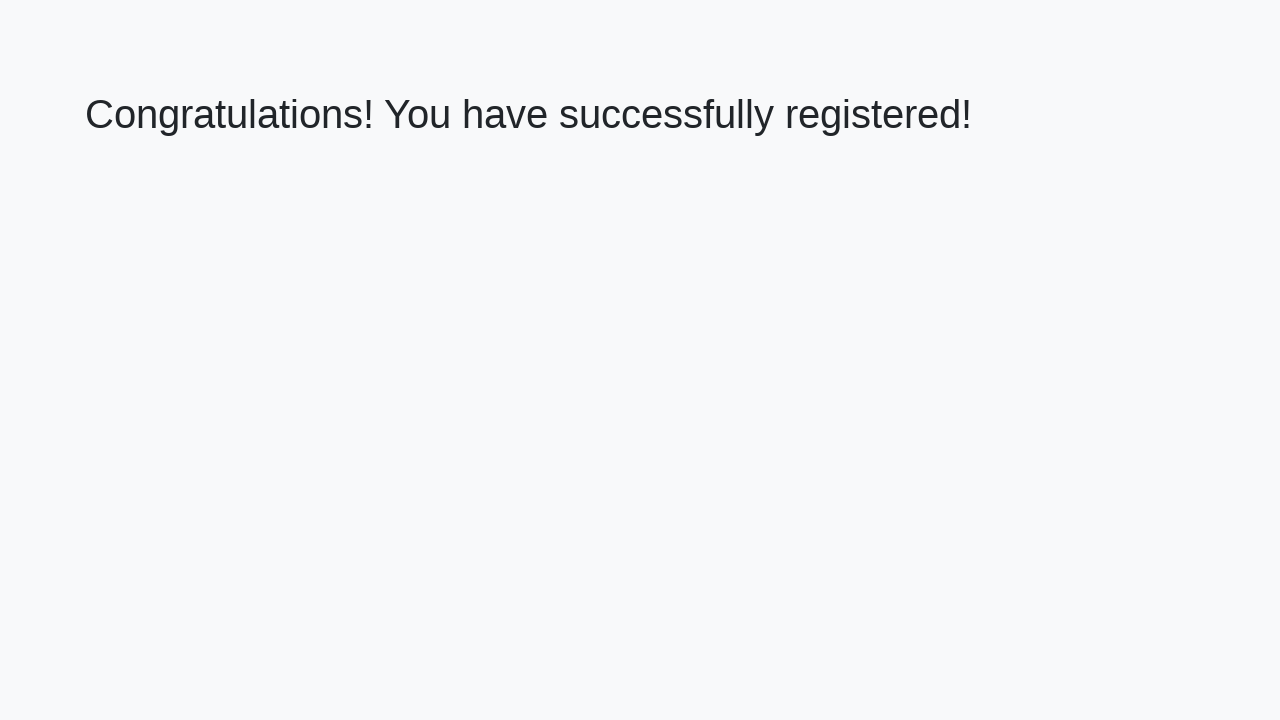

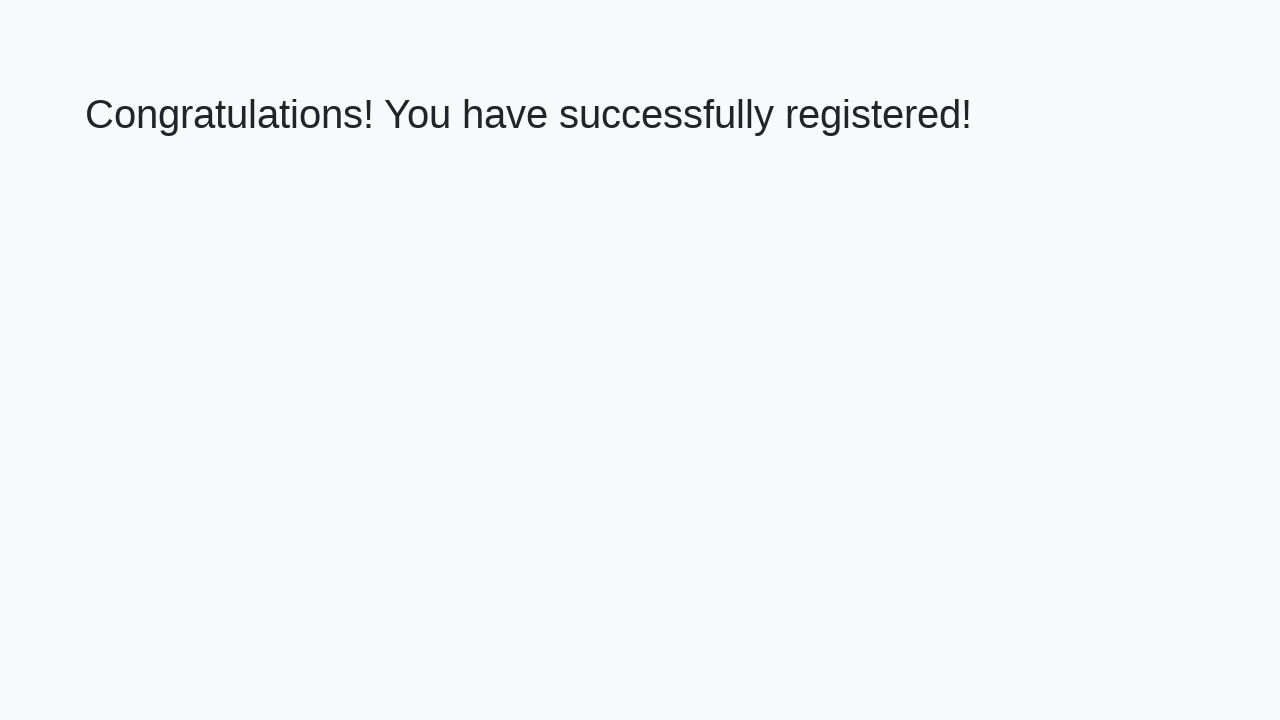